Tests JavaScript prompt dialog by entering text, accepting or dismissing the prompt, and verifying the result

Starting URL: https://the-internet.herokuapp.com/javascript_alerts

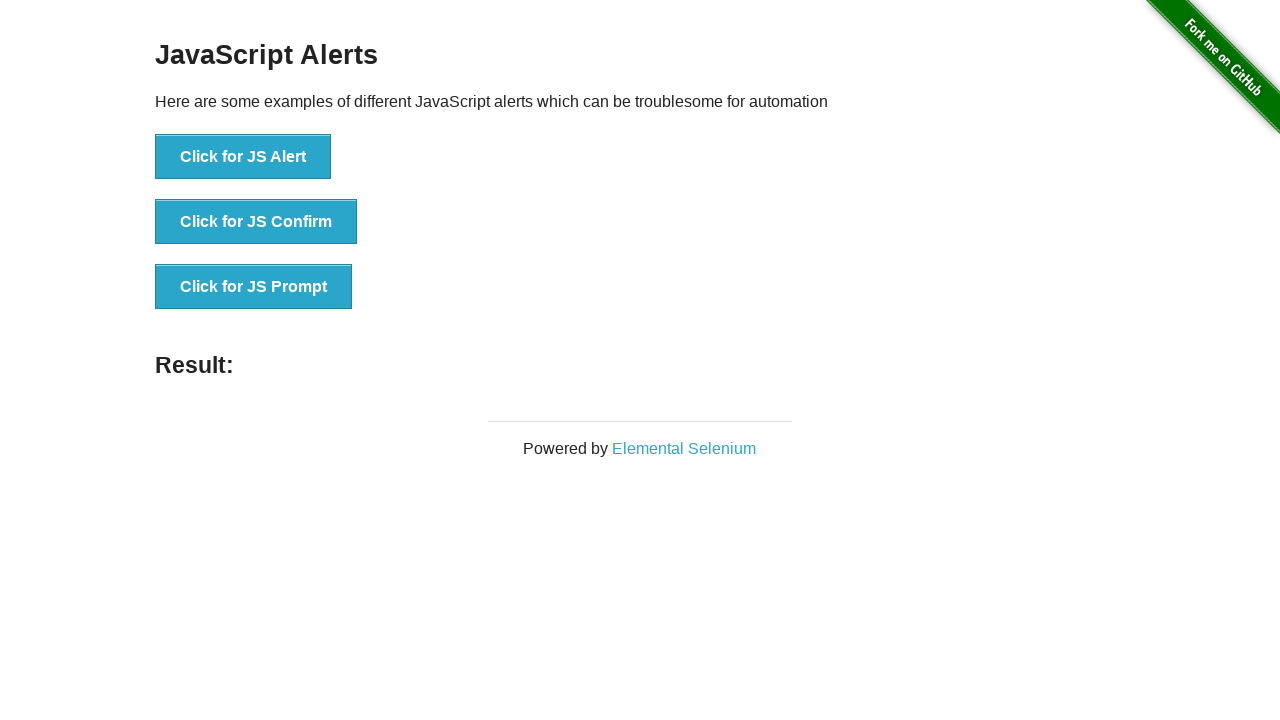

Set up dialog handler to accept prompt with 'Hello World'
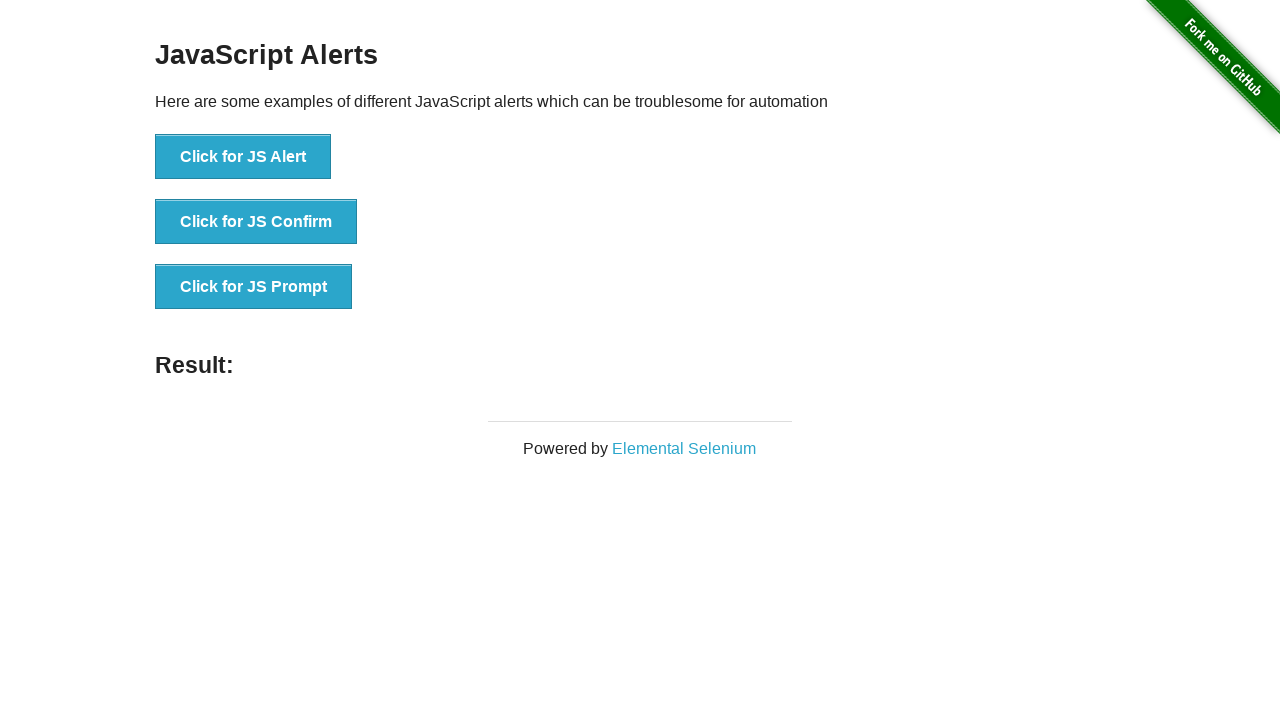

Clicked 'Click for JS Prompt' button to trigger prompt dialog at (254, 287) on xpath=//button[text()='Click for JS Prompt']
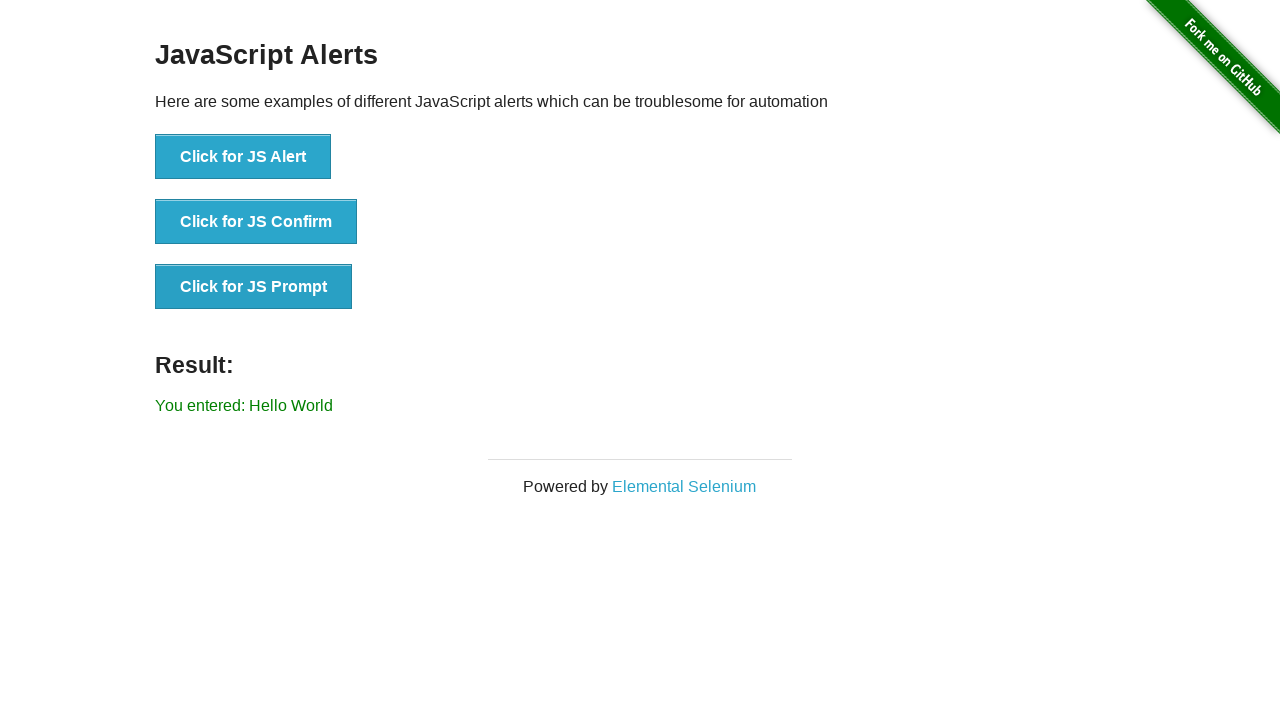

Waited for result element to appear
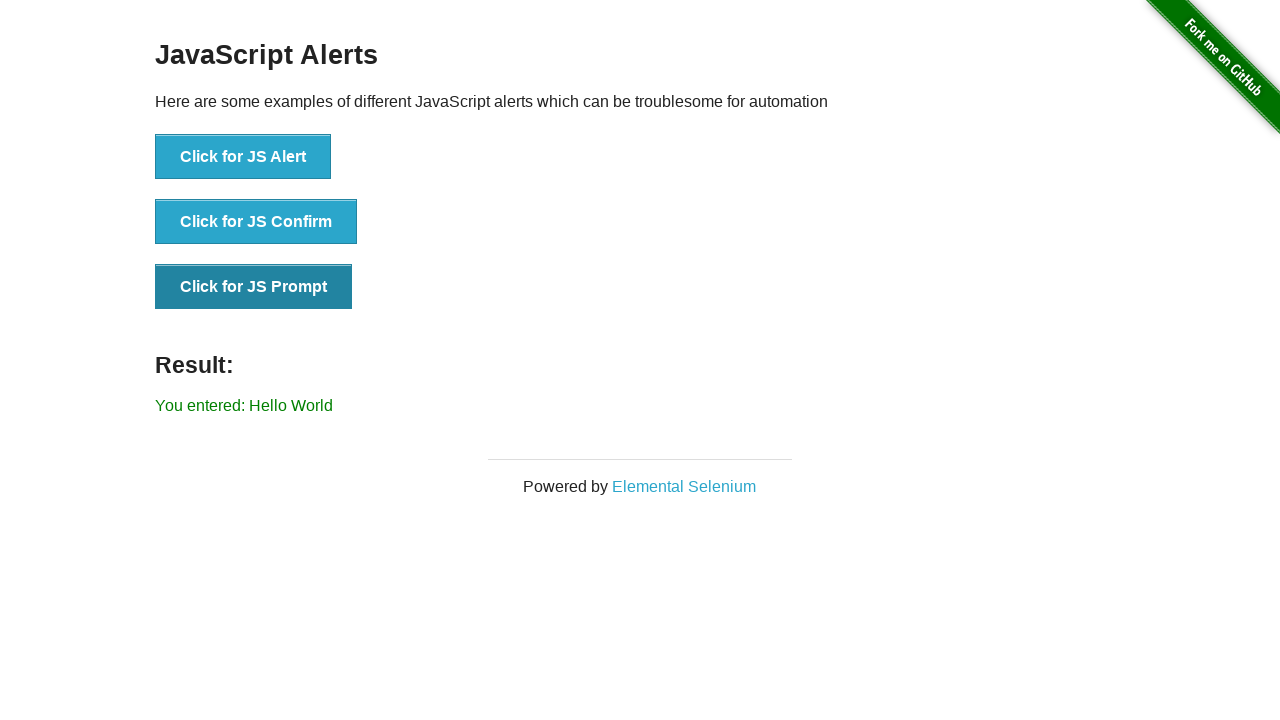

Retrieved result text from #result element
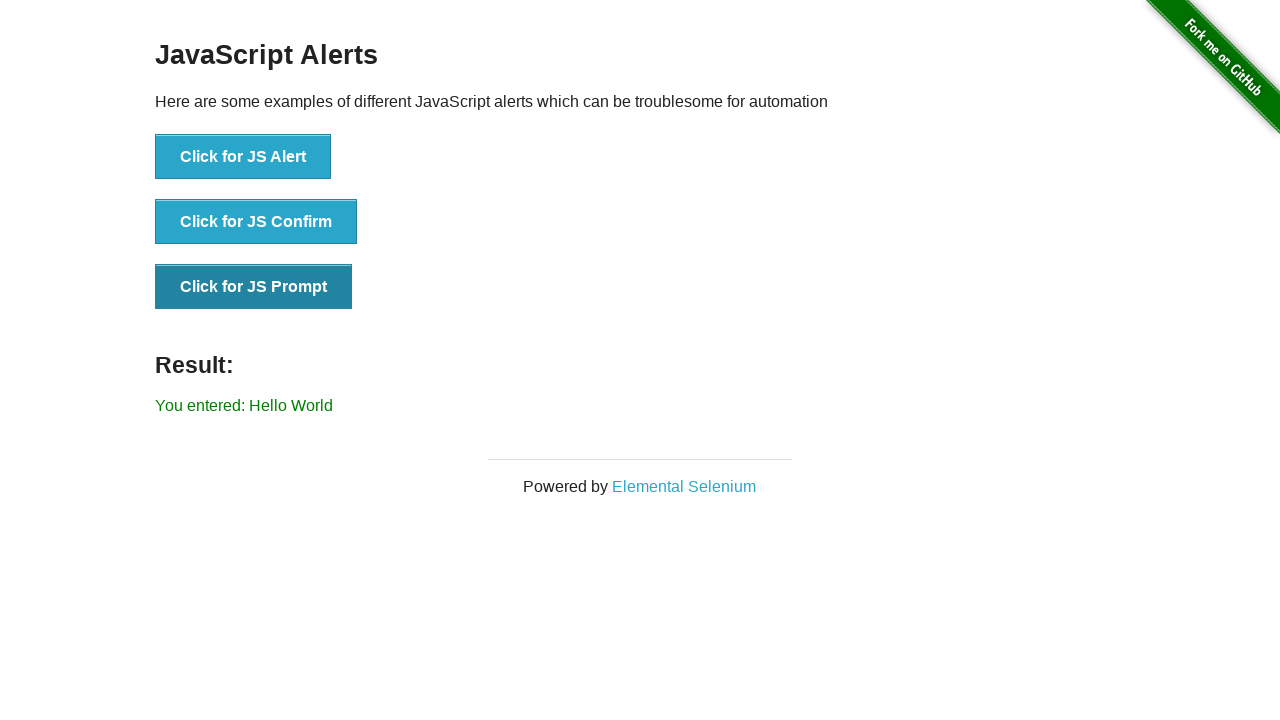

Asserted that result contains 'Hello World'
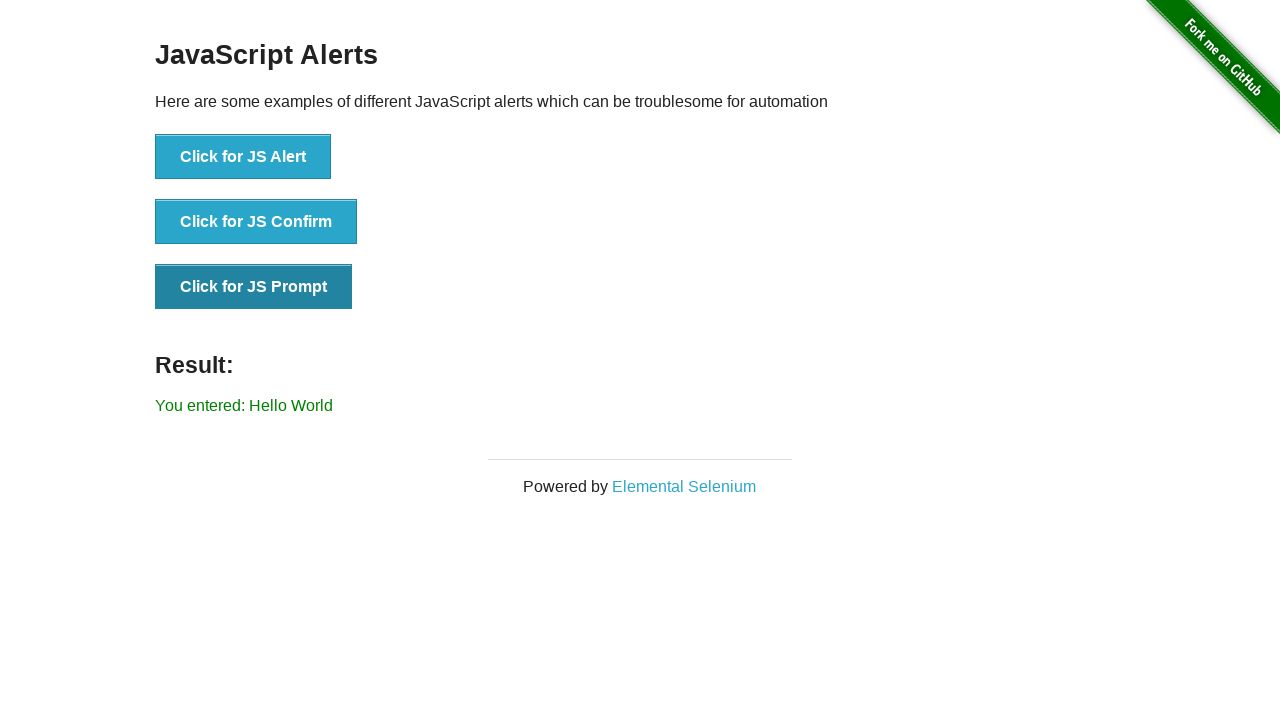

Set up dialog handler to dismiss prompt
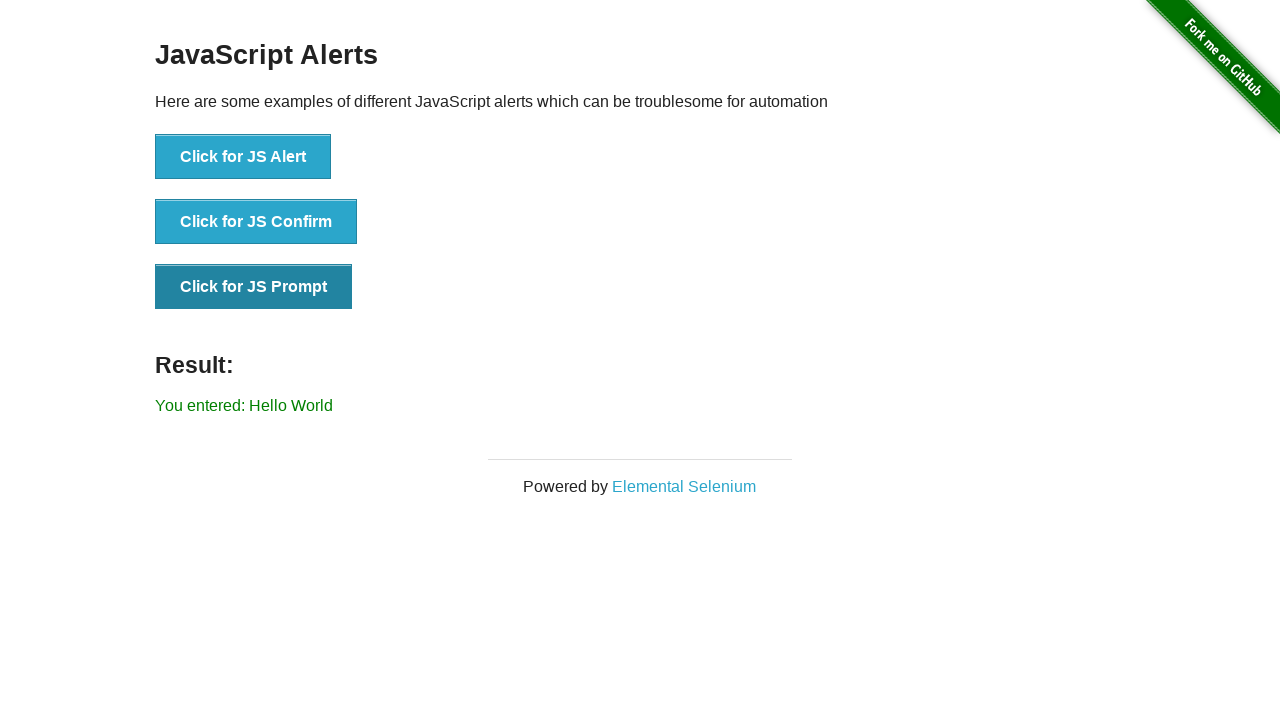

Clicked 'Click for JS Prompt' button to trigger second prompt dialog at (254, 287) on xpath=//button[text()='Click for JS Prompt']
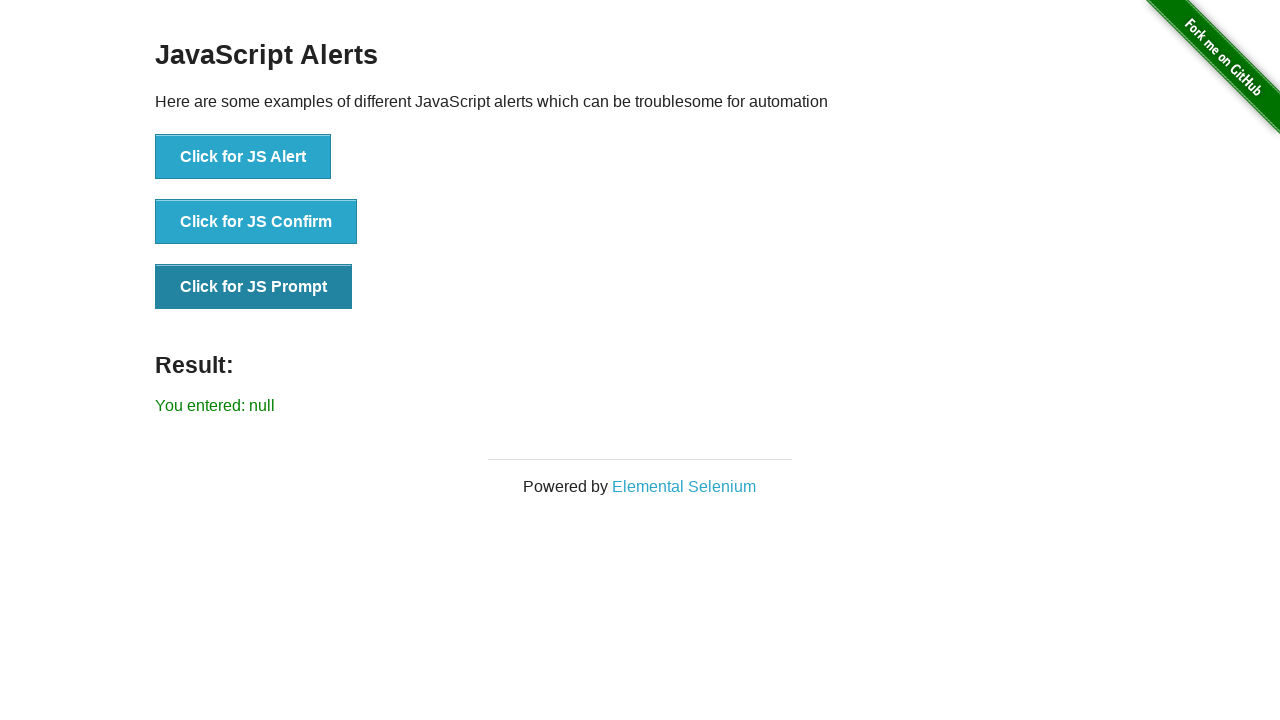

Waited for result element to appear after dismissing prompt
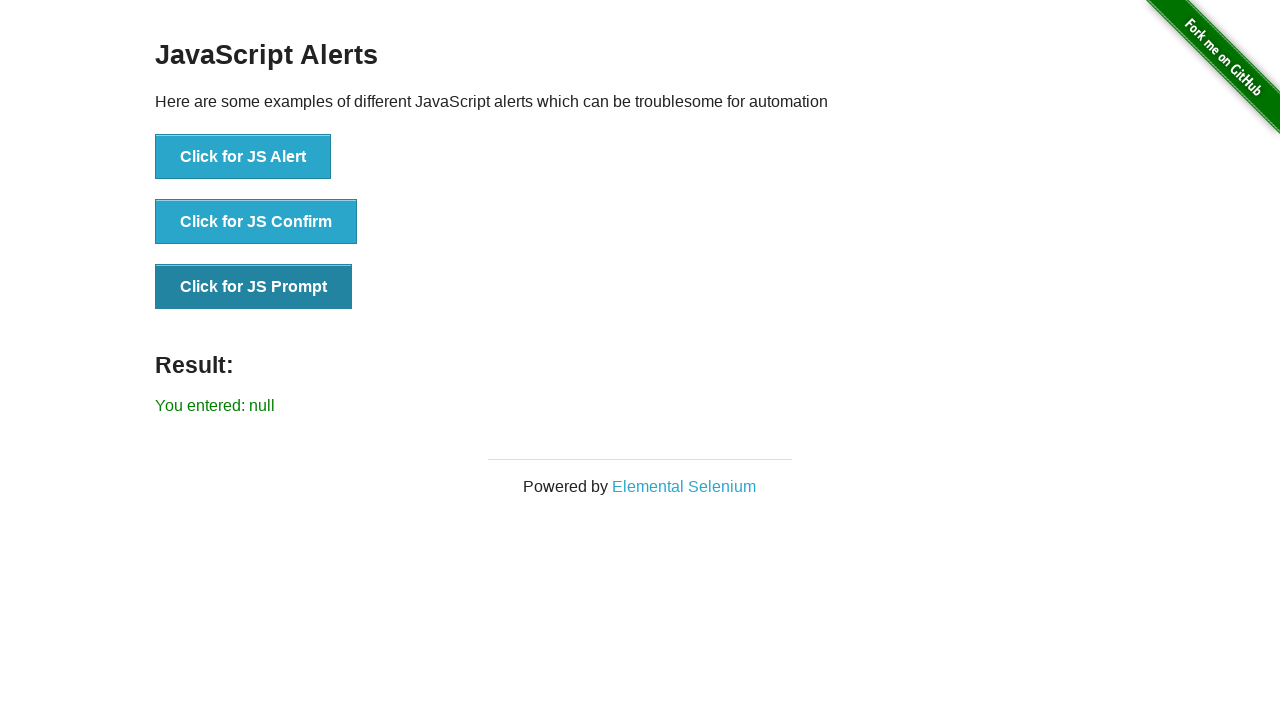

Retrieved result text from #result element after dismissal
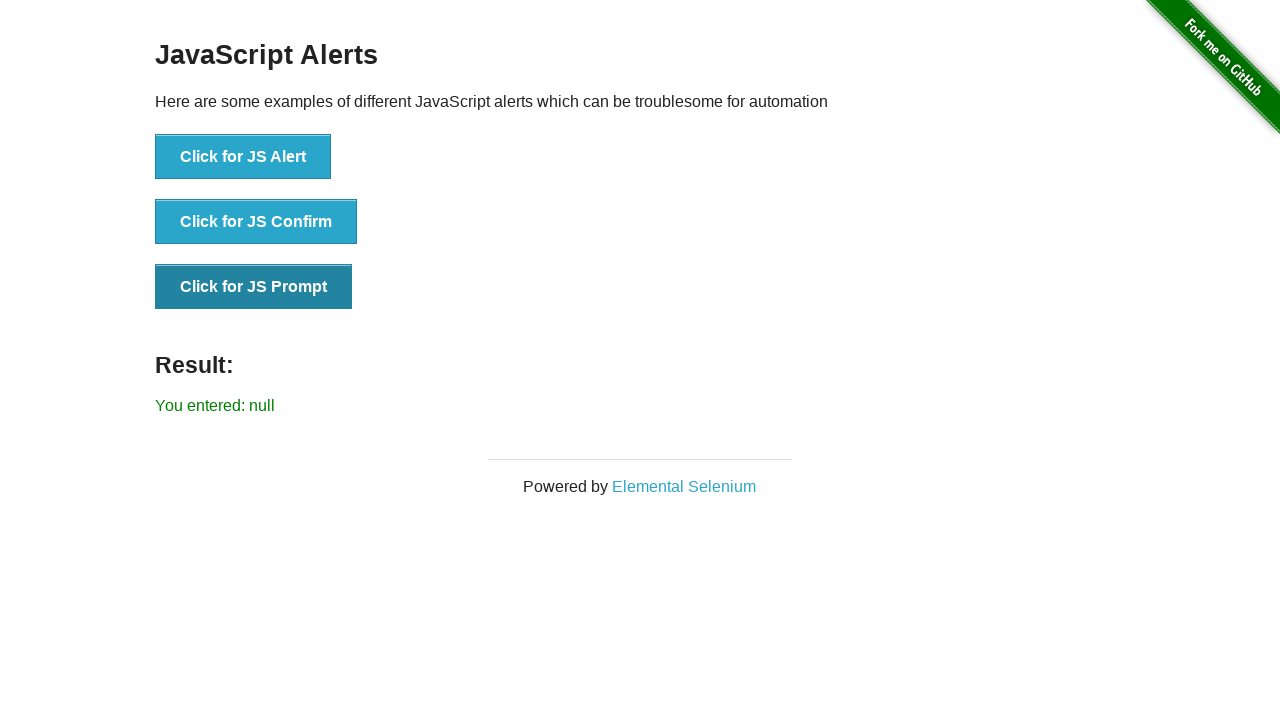

Asserted that result contains 'null' from dismissed prompt
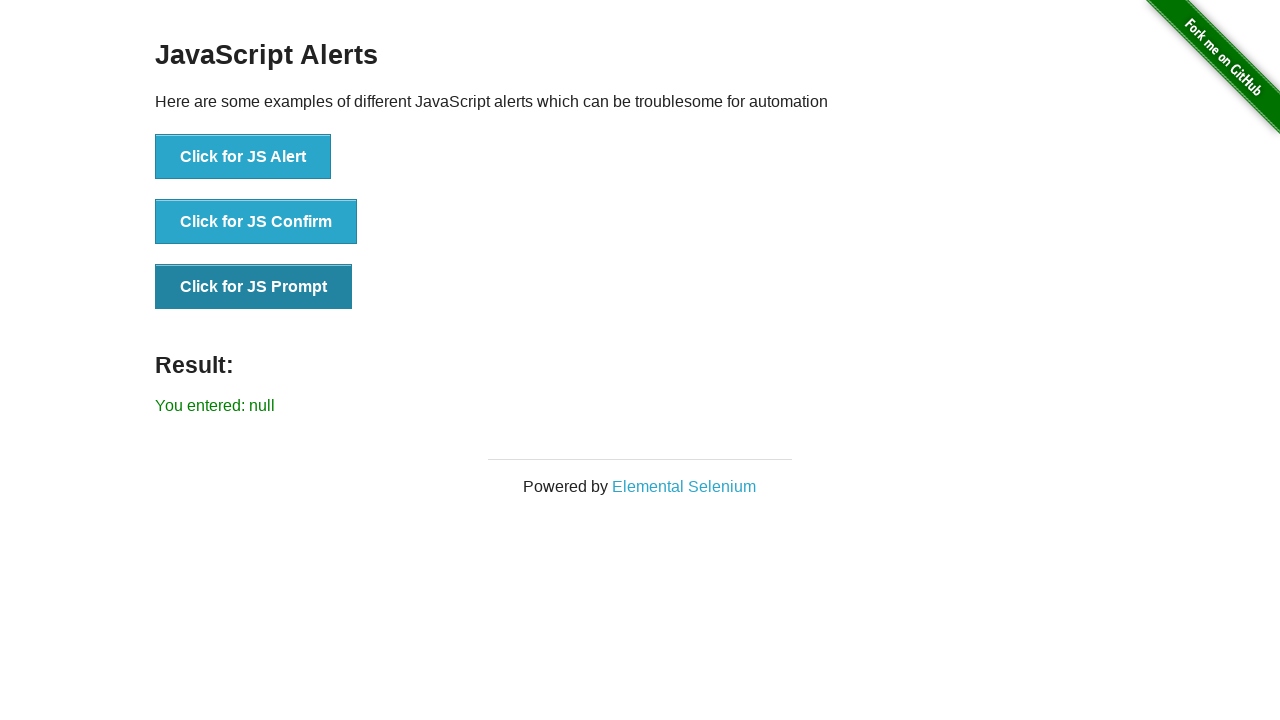

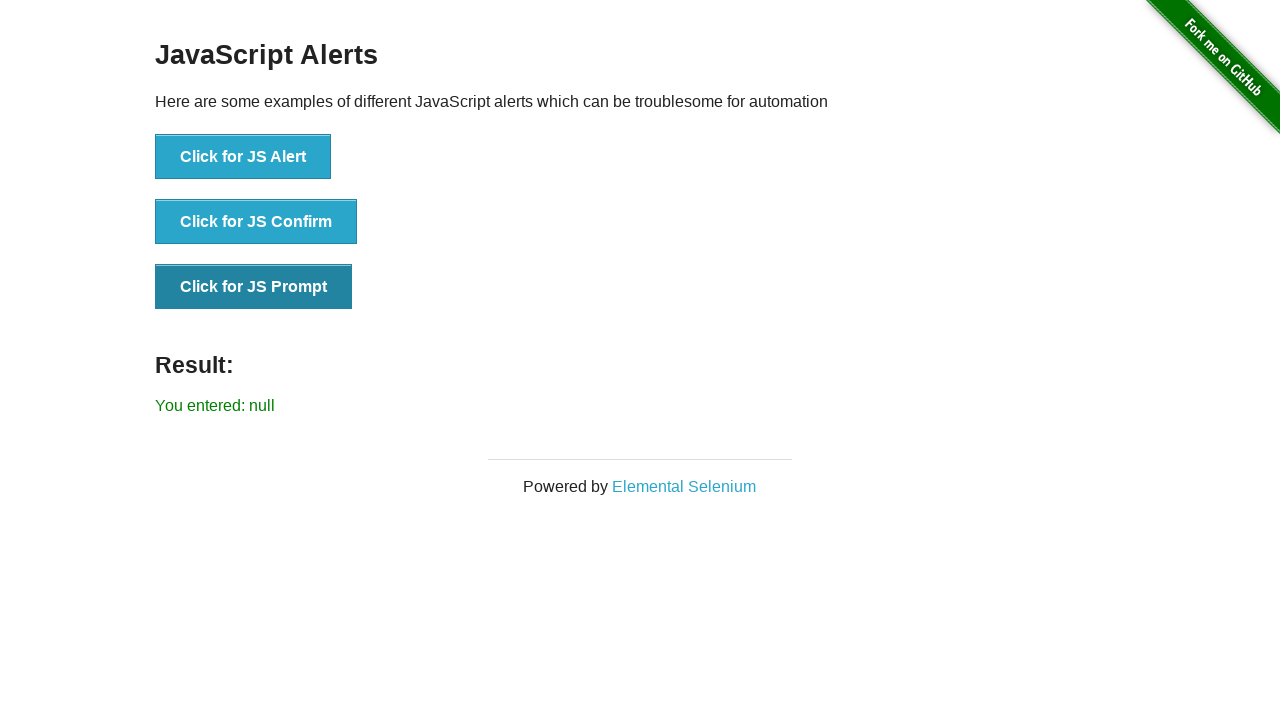